Tests W3Schools search functionality by searching for HTML Tutorial and verifying the result page

Starting URL: https://www.w3schools.com/

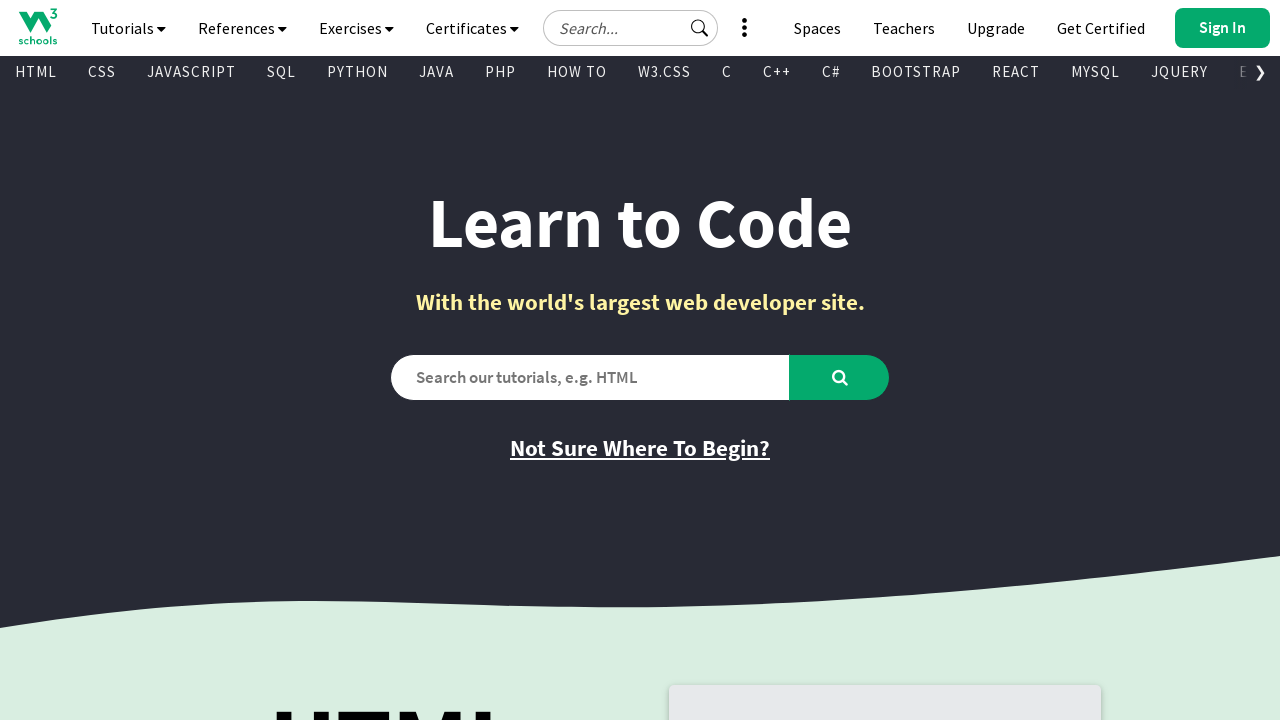

Verified initial page title is 'W3Schools Online Web Tutorials'
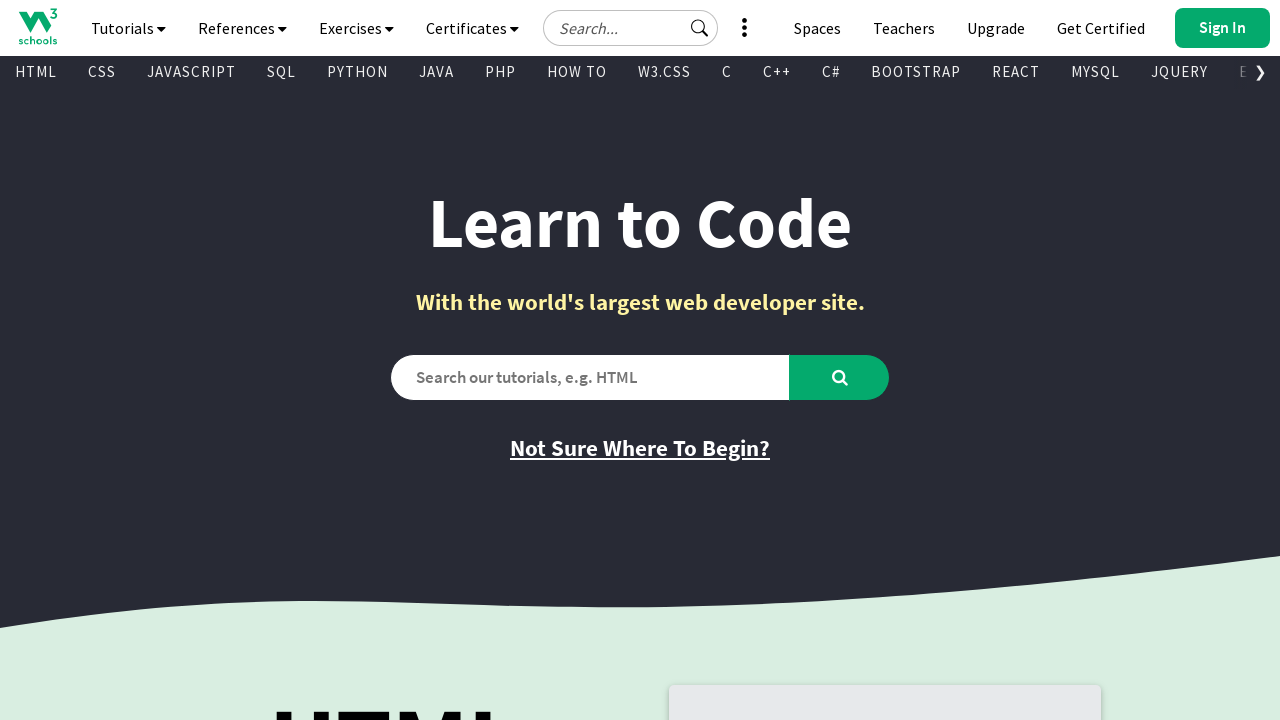

Filled search box with 'HTML Tutorial' on #search2
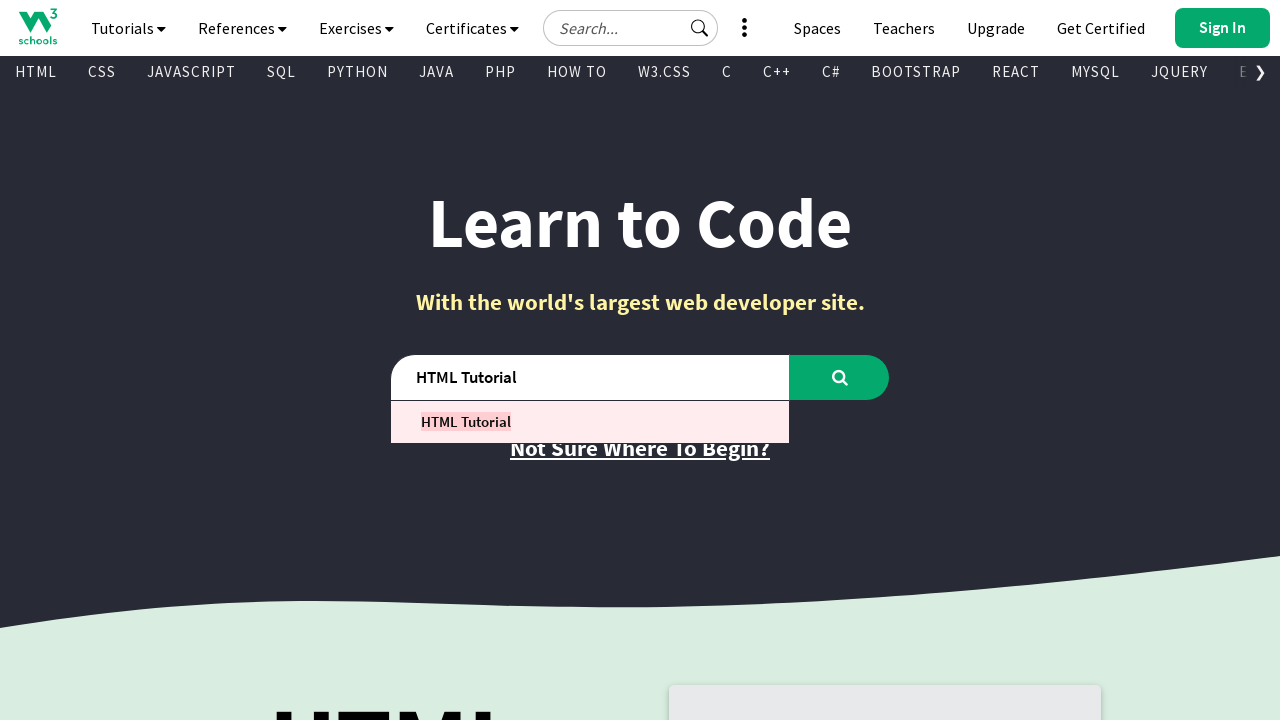

Clicked search button to search for HTML Tutorial at (840, 377) on #learntocode_searchbtn
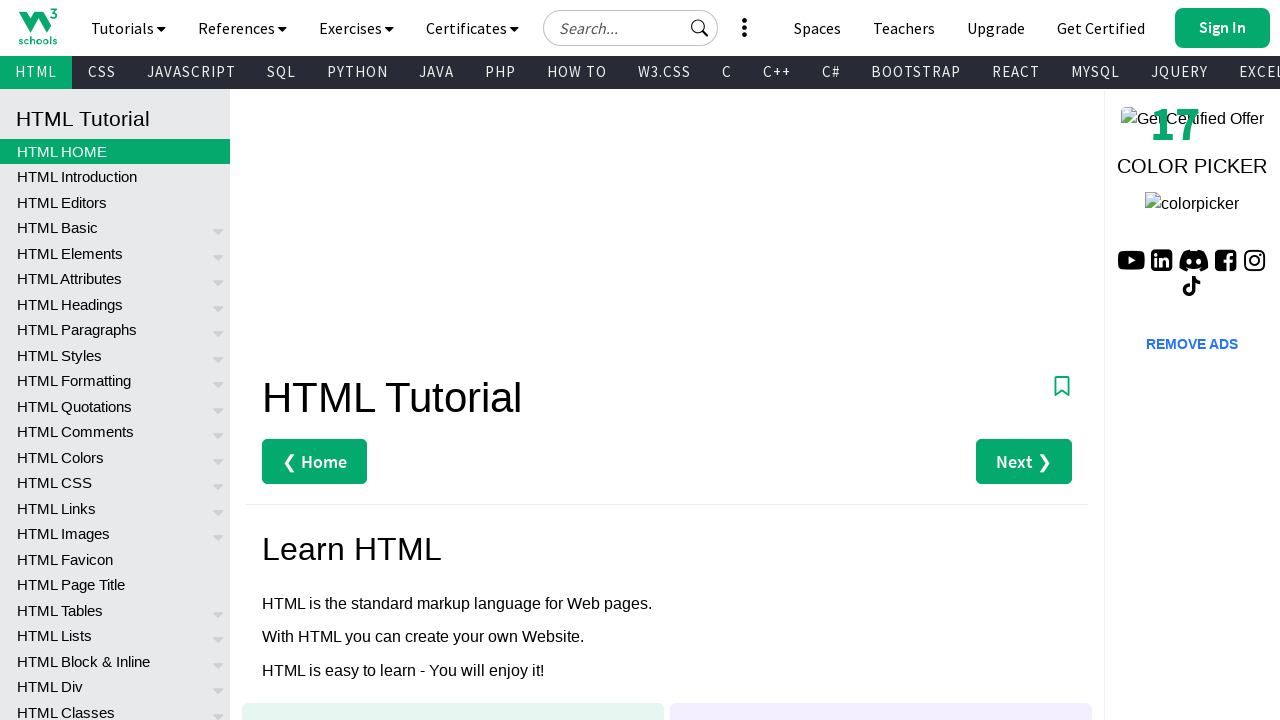

Waited for page to load (domcontentloaded state reached)
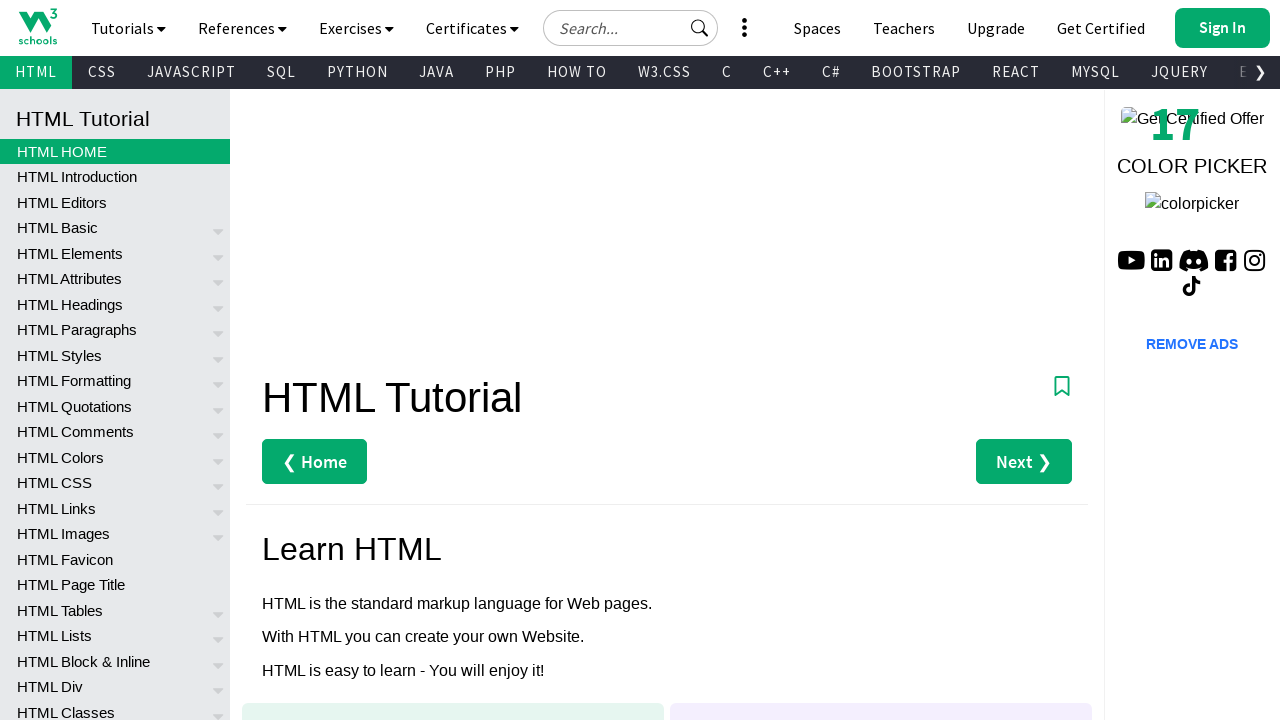

Verified search result page title is 'HTML Tutorial'
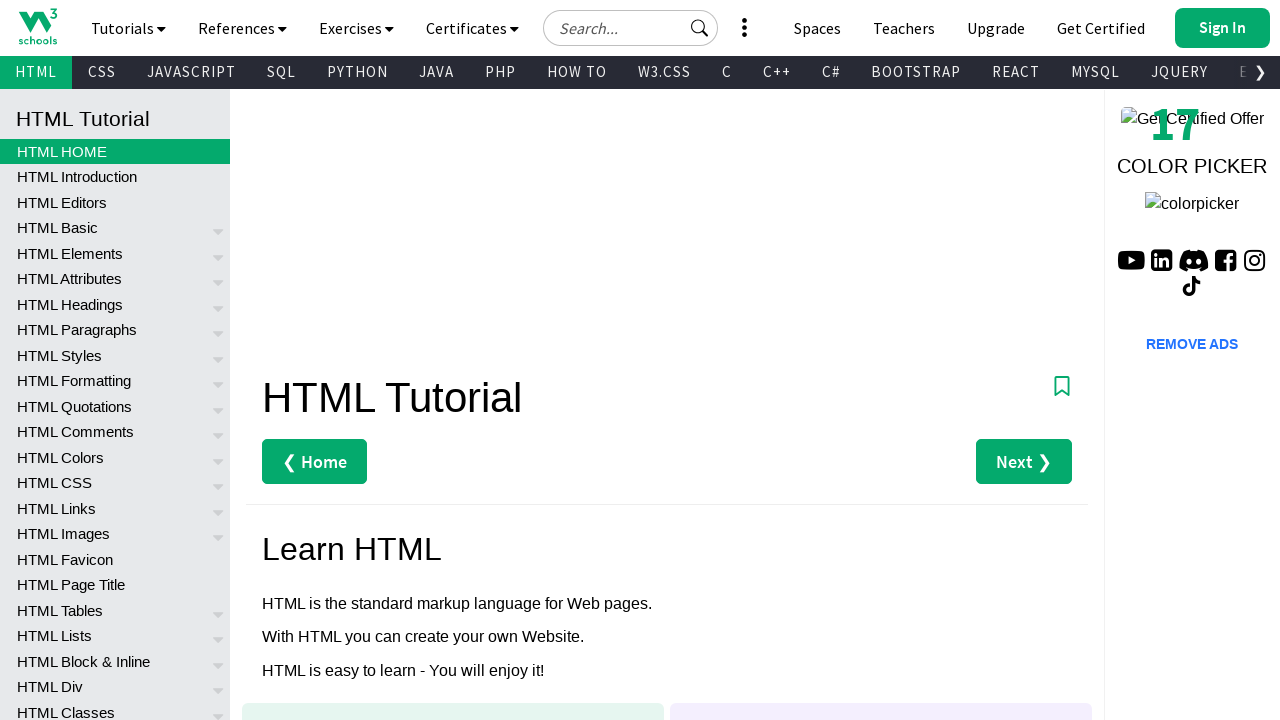

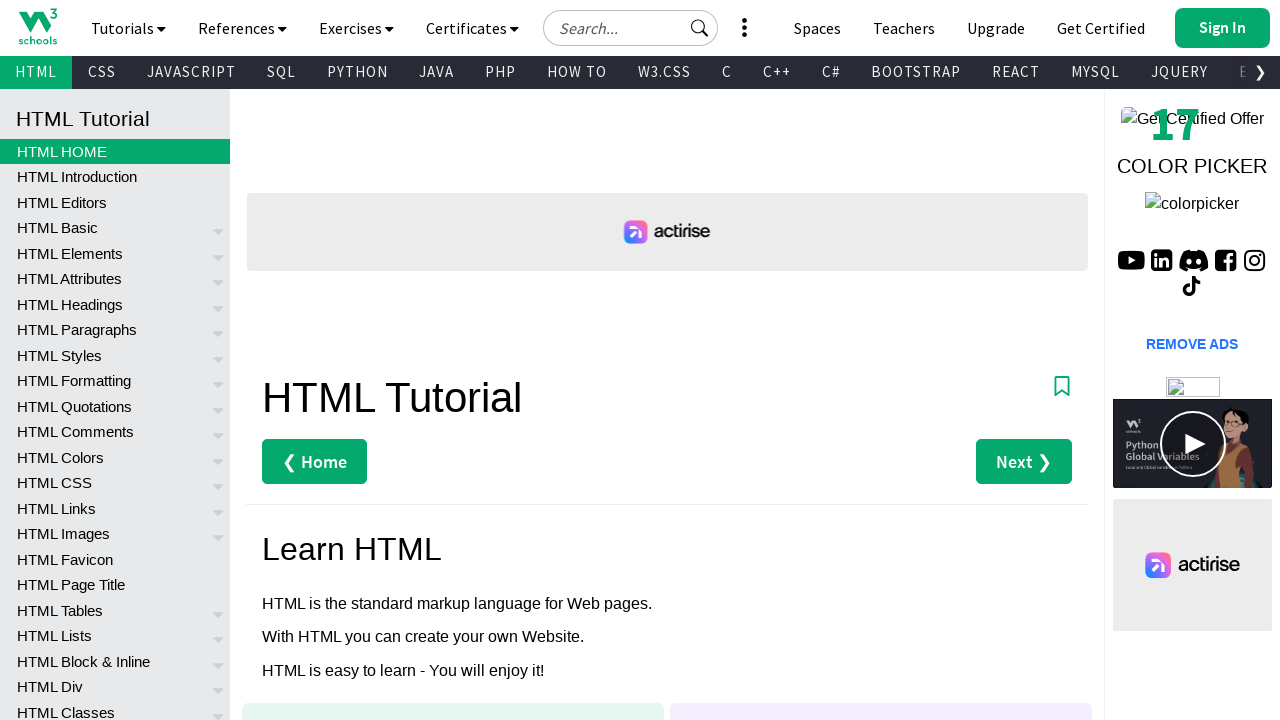